Tests sorting products by price high to low and verifies the first product details

Starting URL: http://practice.automationtesting.in/

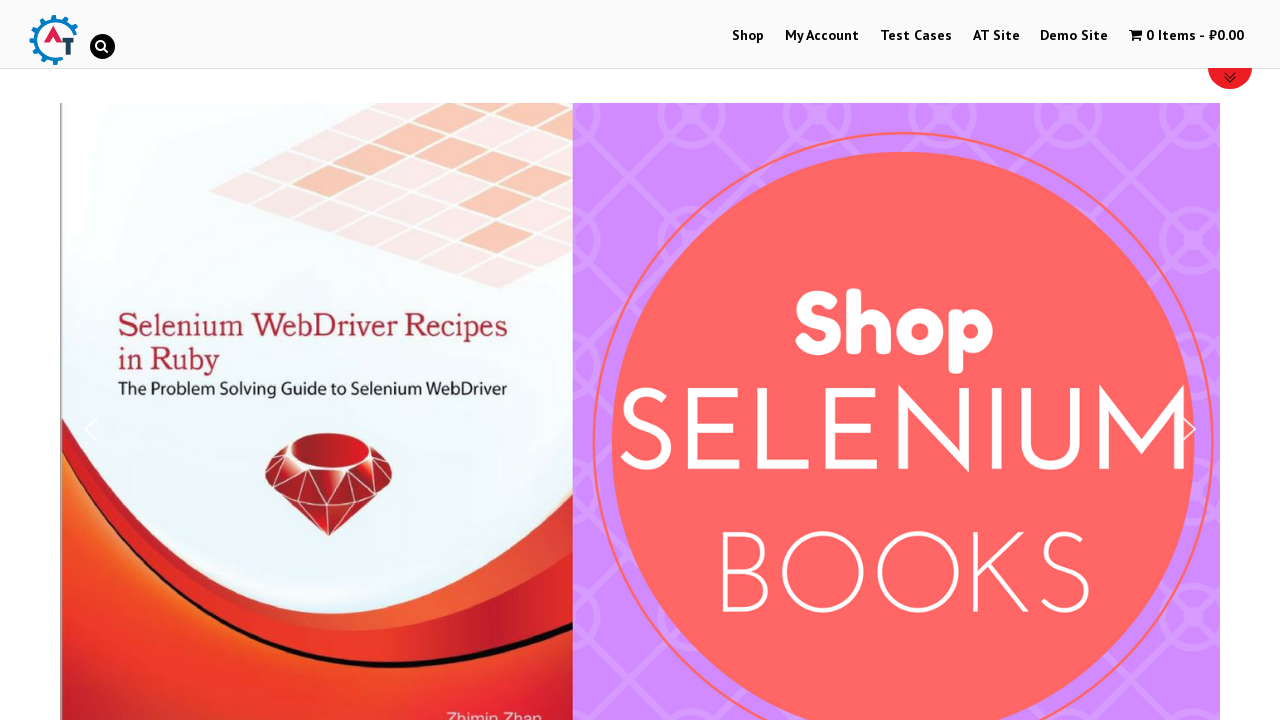

Clicked on Shop menu at (748, 36) on text=Shop
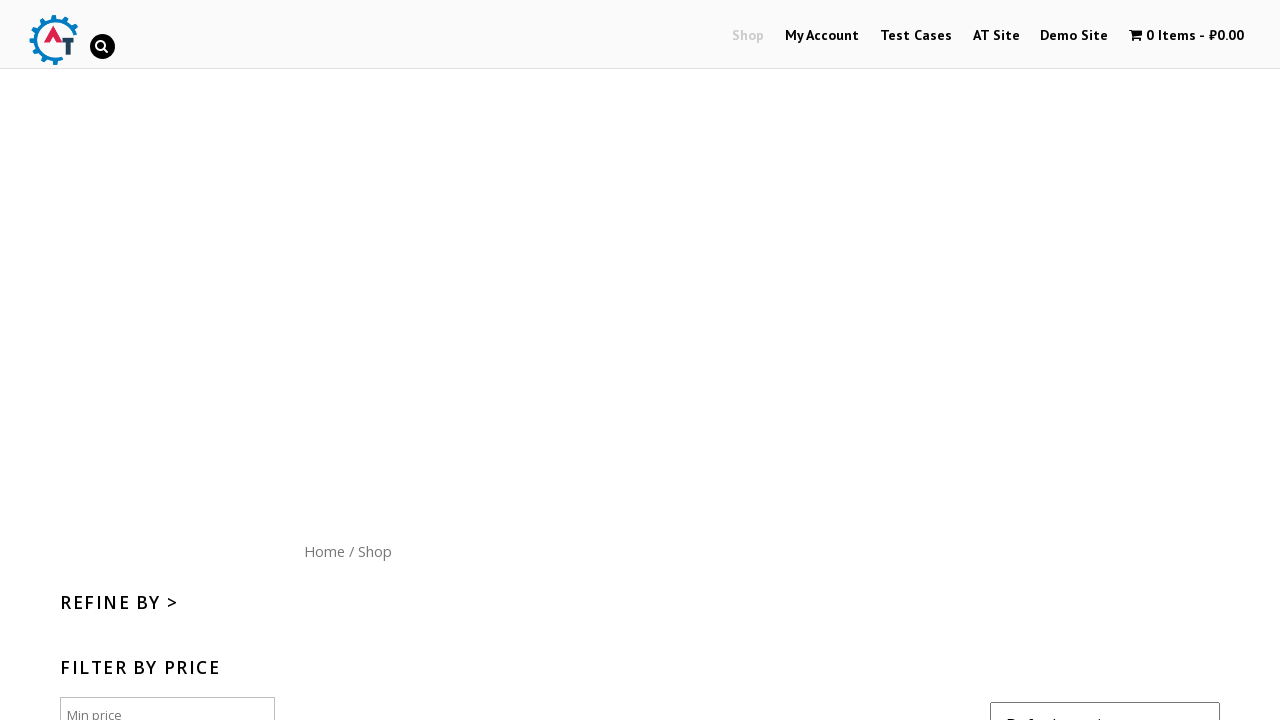

Waited for network to be idle after Shop navigation
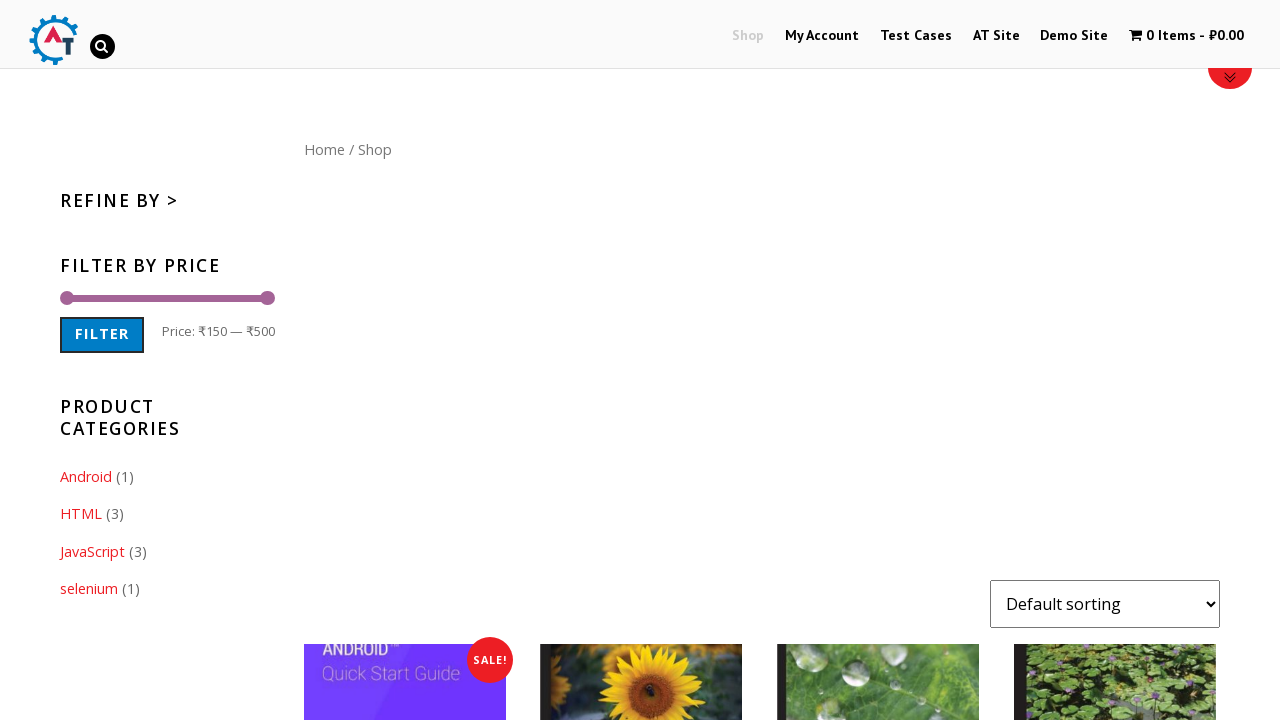

Selected 'price-desc' option to sort products by price high to low on #content form select
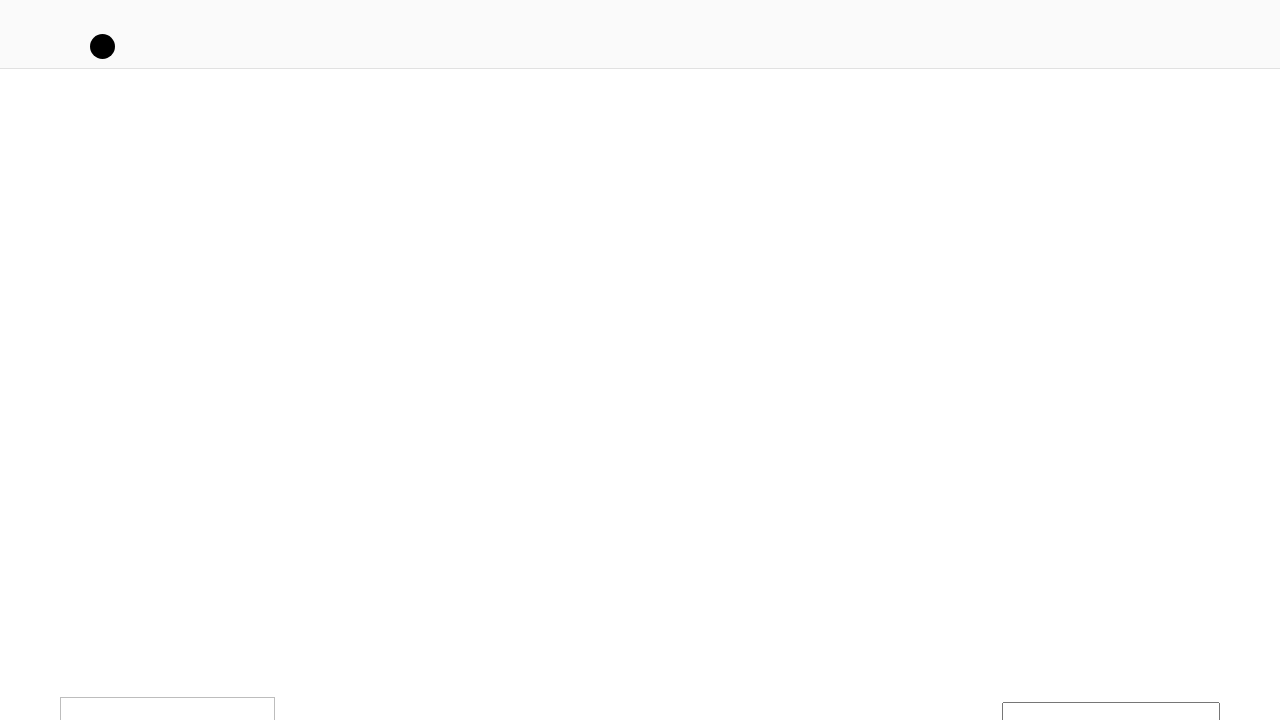

Waited 2 seconds for sorting to complete
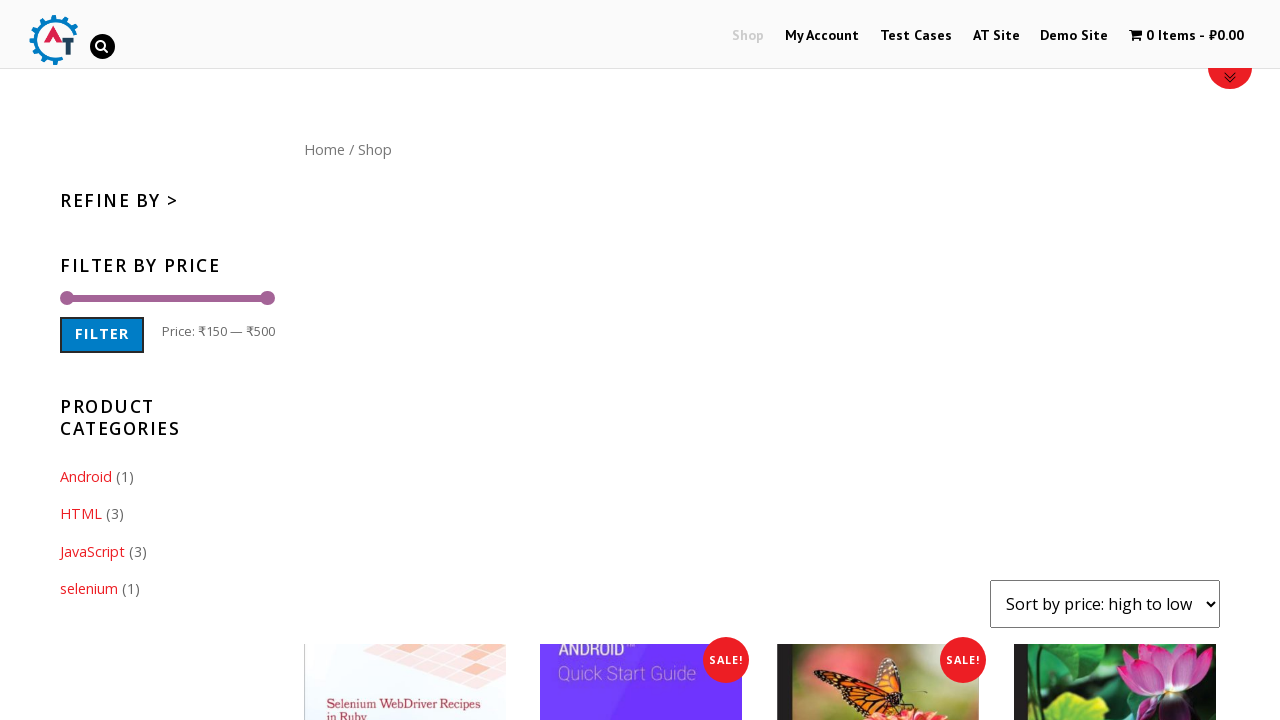

Verified products container is visible
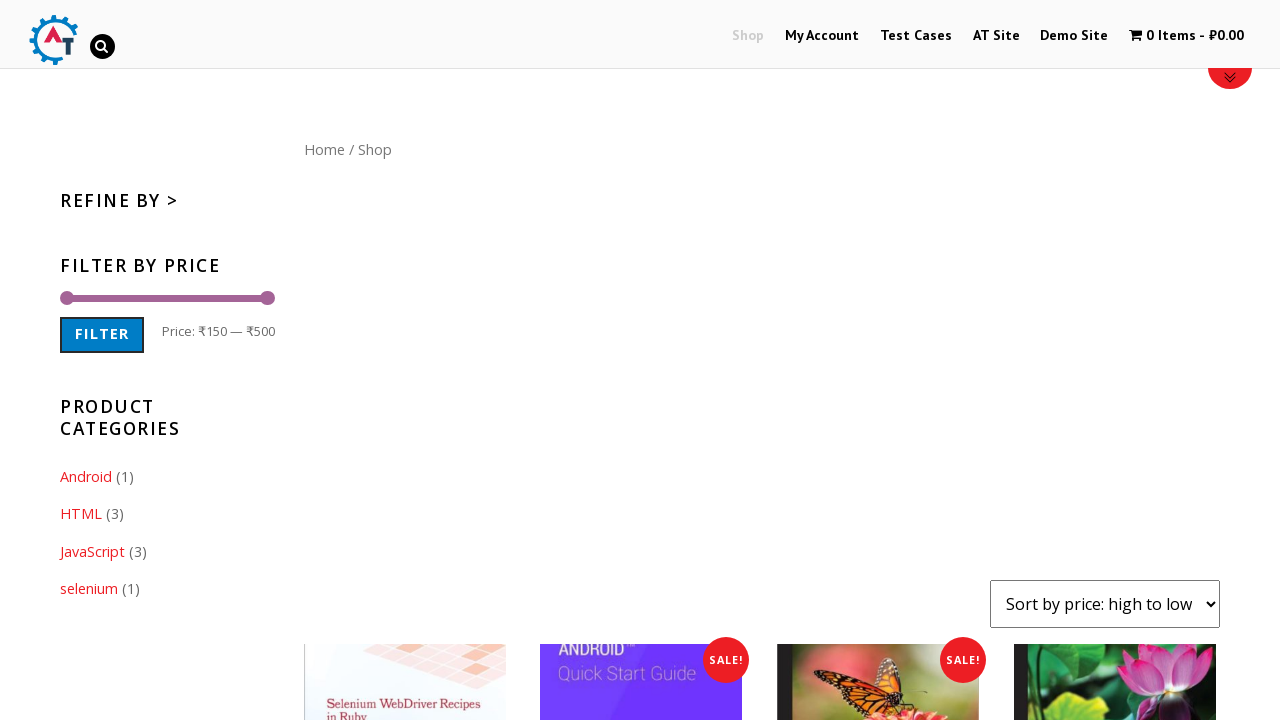

Clicked on the first product (highest priced) at (405, 619) on #content ul li:first-child a img
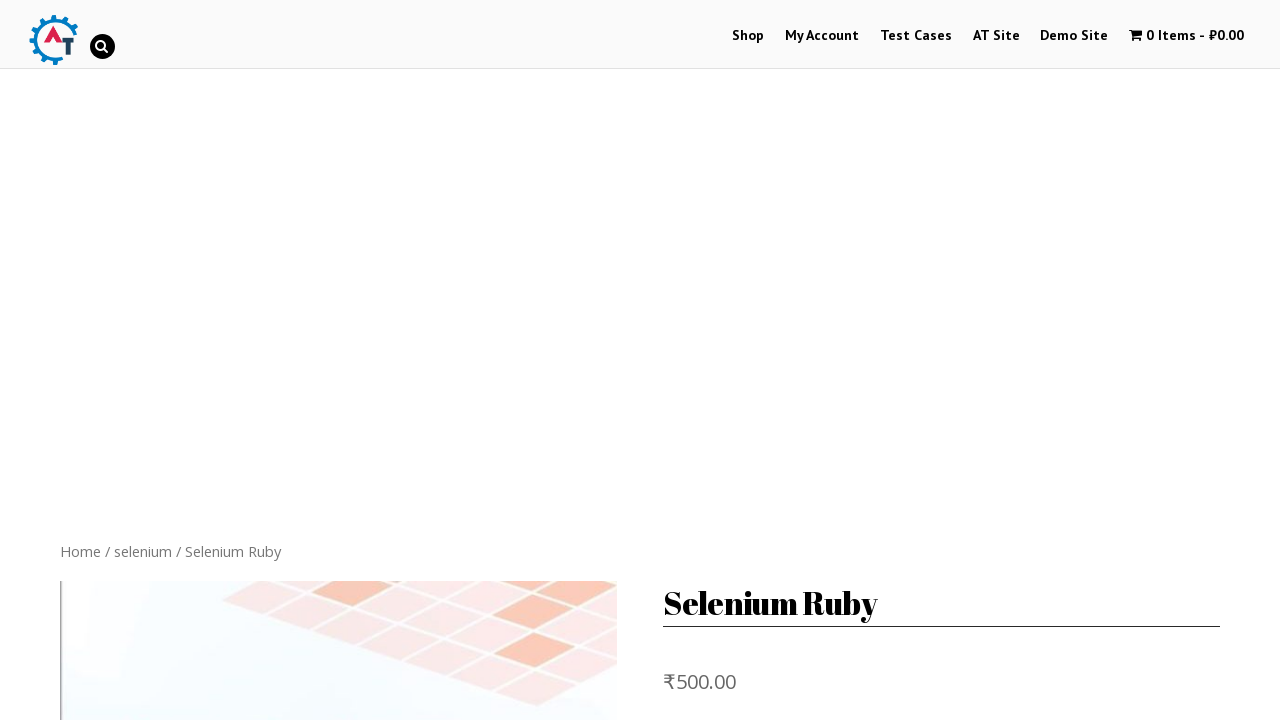

Waited 2 seconds for product details page to load
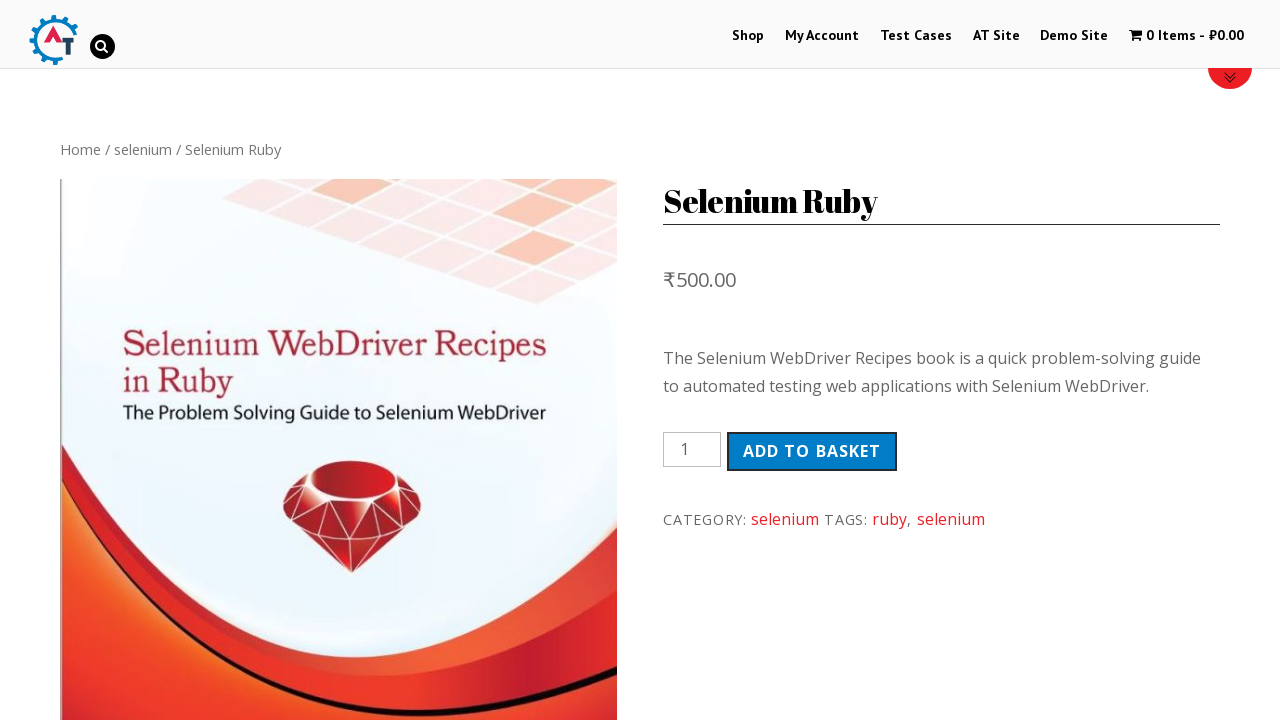

Verified first product title is 'Selenium Ruby'
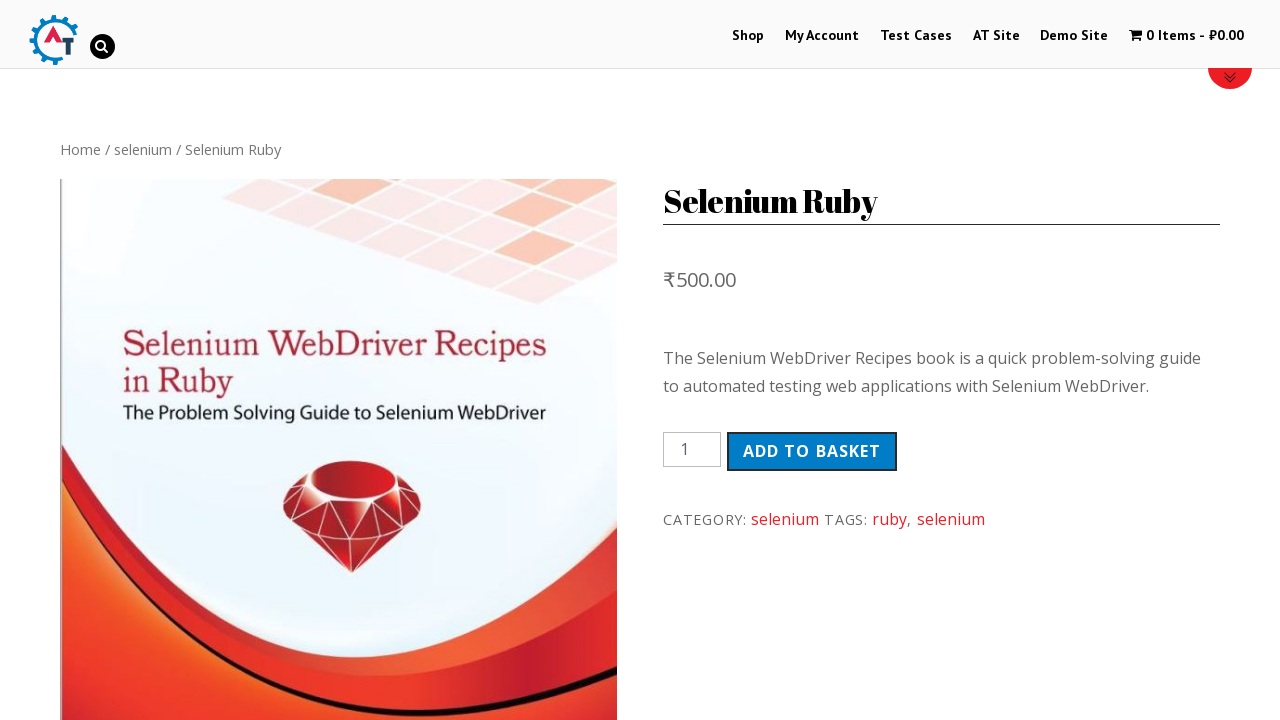

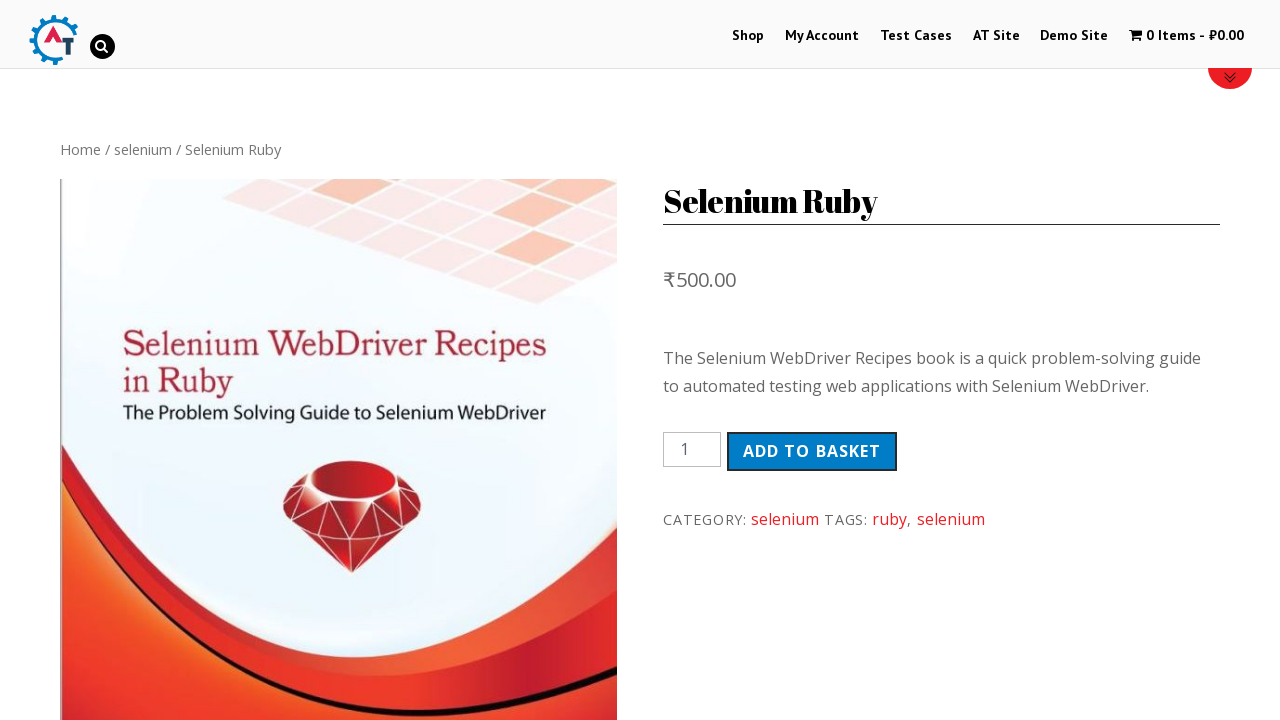